Tests scroll down to footer then scrolls back up manually without using the arrow button and verifies header is visible

Starting URL: https://automationexercise.com/

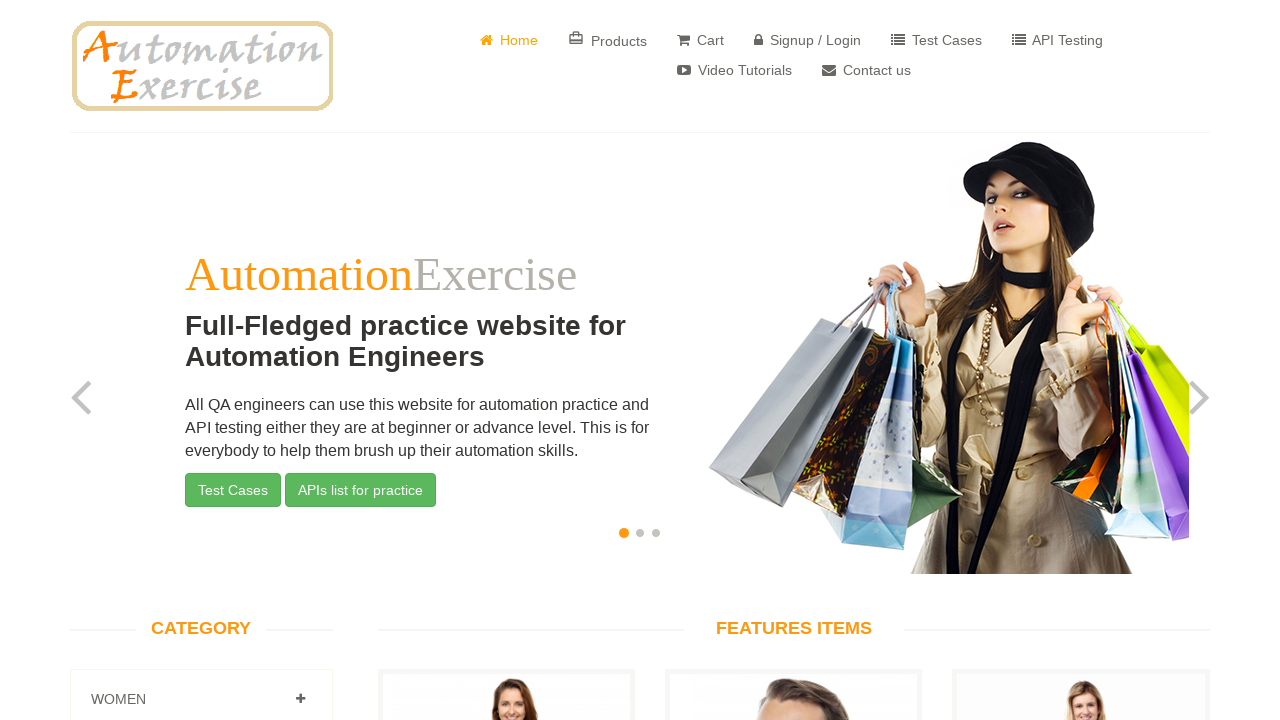

Scrolled down to footer
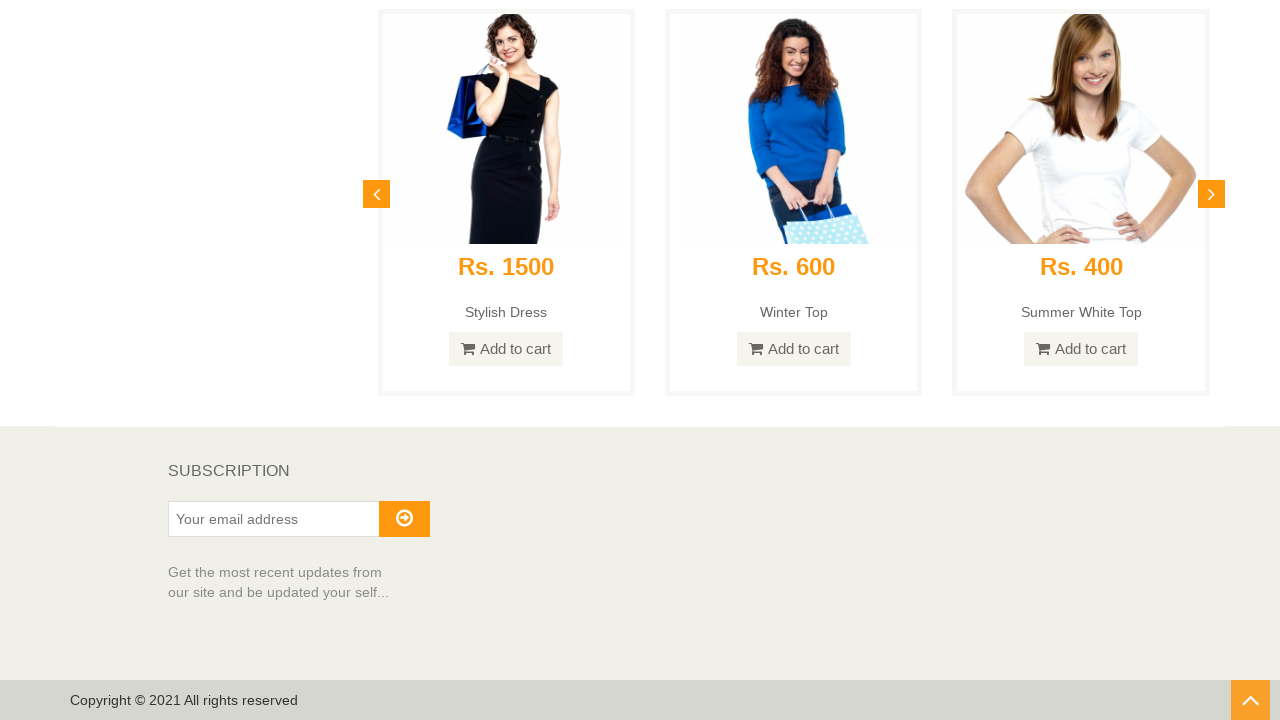

Scrolled back up to header logo manually without using arrow button
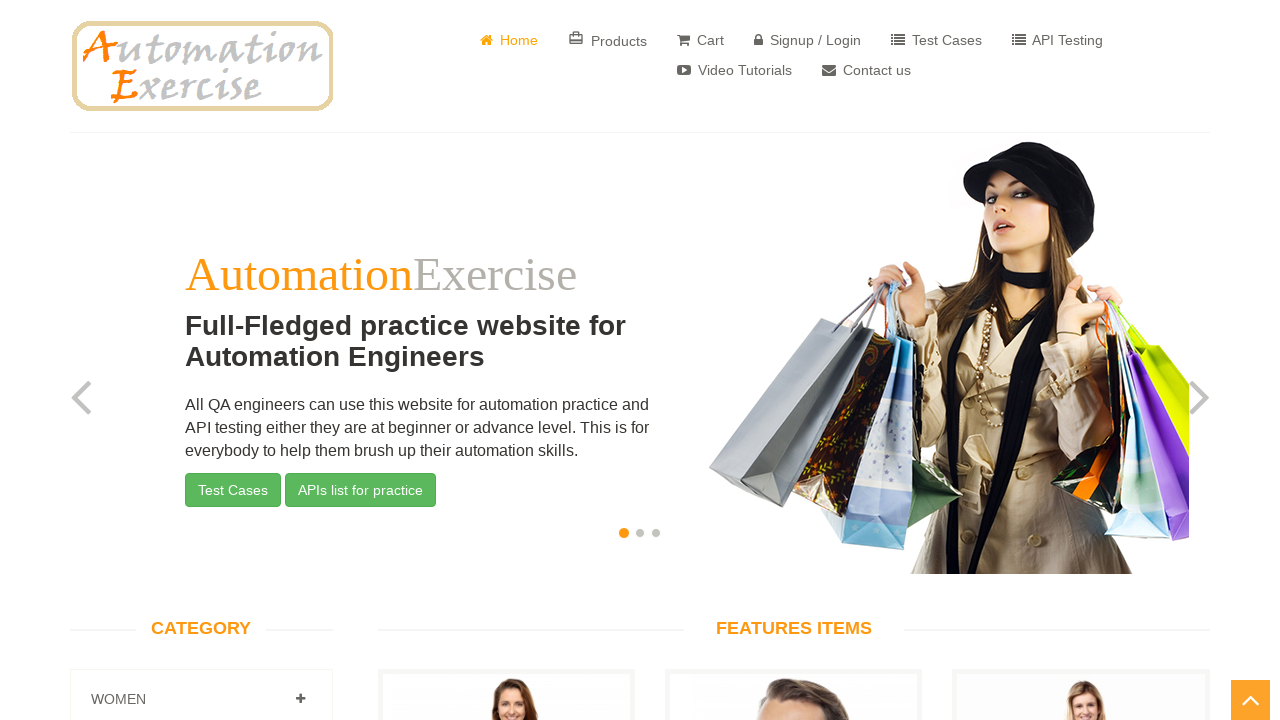

Verified header heading 'Full-Fledged practice website' is visible
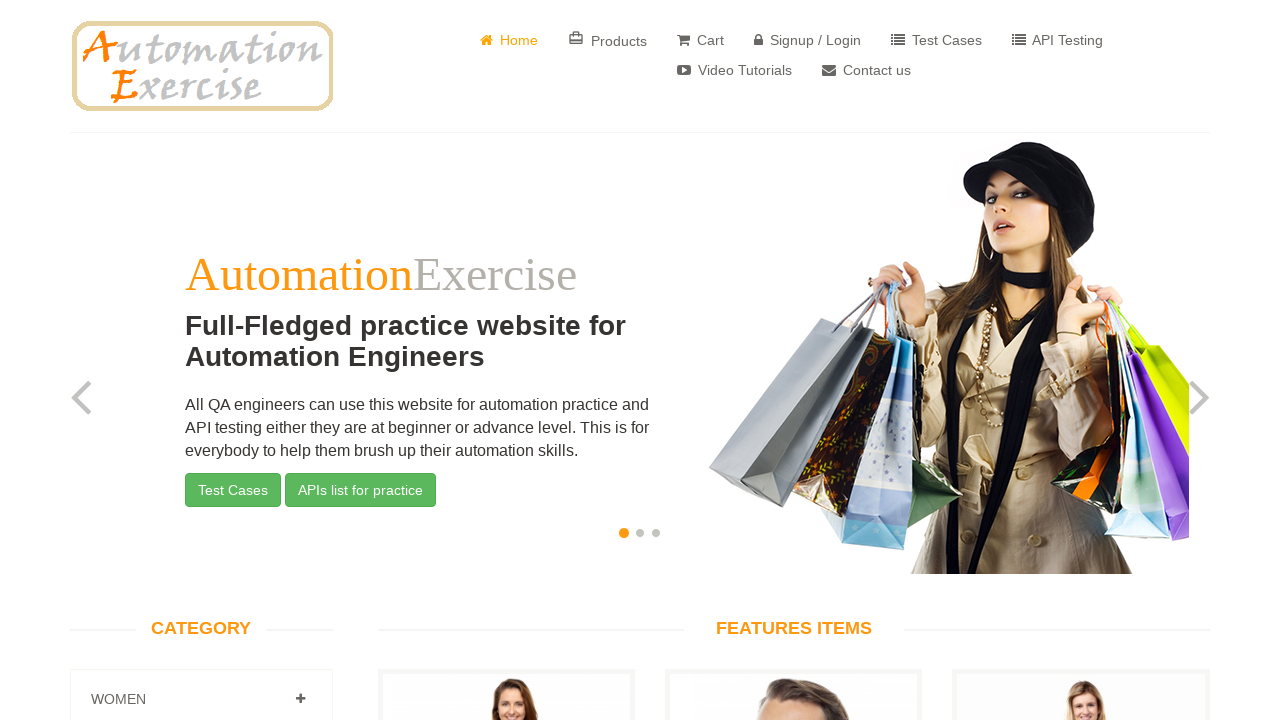

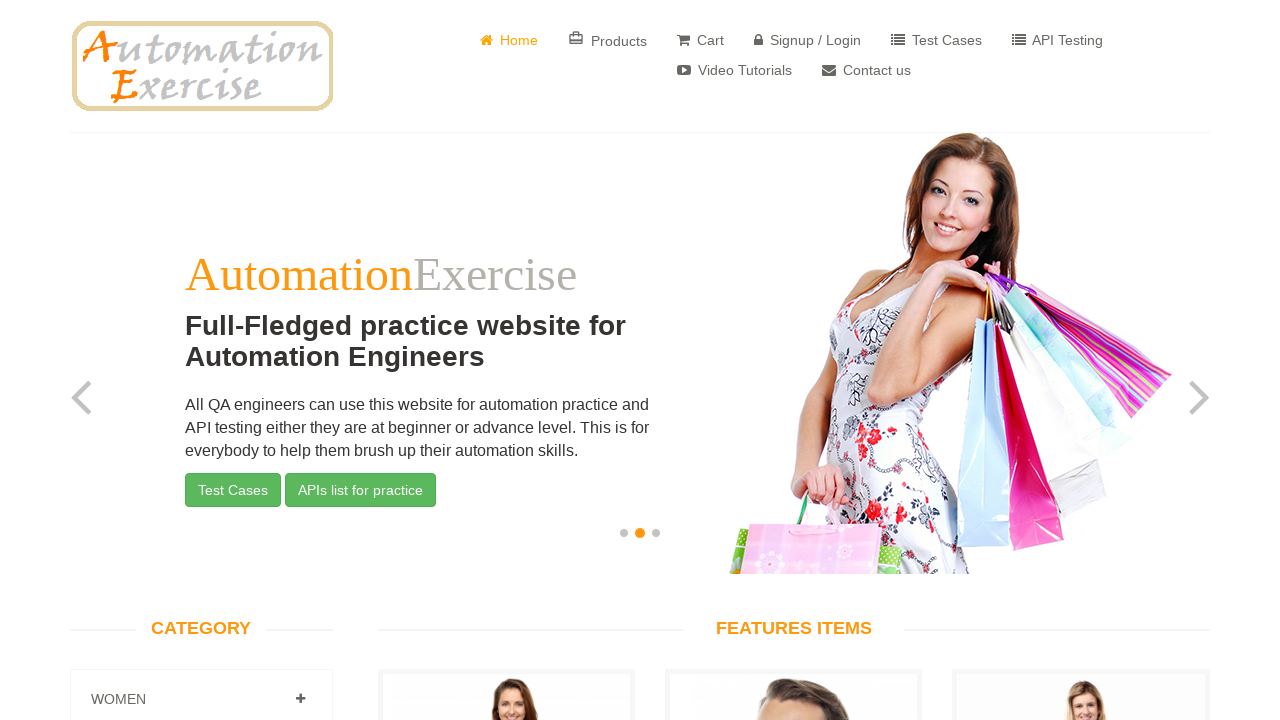